Tests that clicking the Due column header sorts the table in ascending order by verifying the column values are sorted correctly

Starting URL: http://the-internet.herokuapp.com/tables

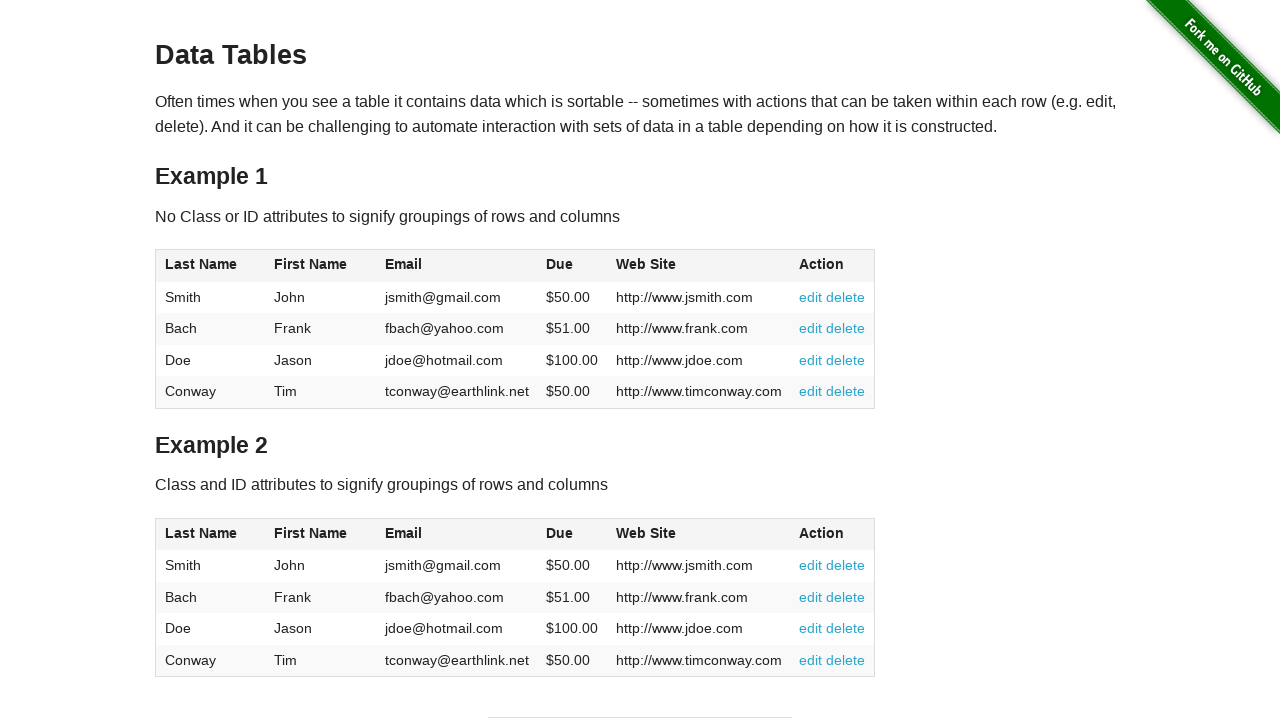

Clicked the Due column header (4th column) to sort ascending at (572, 266) on #table1 thead tr th:nth-of-type(4)
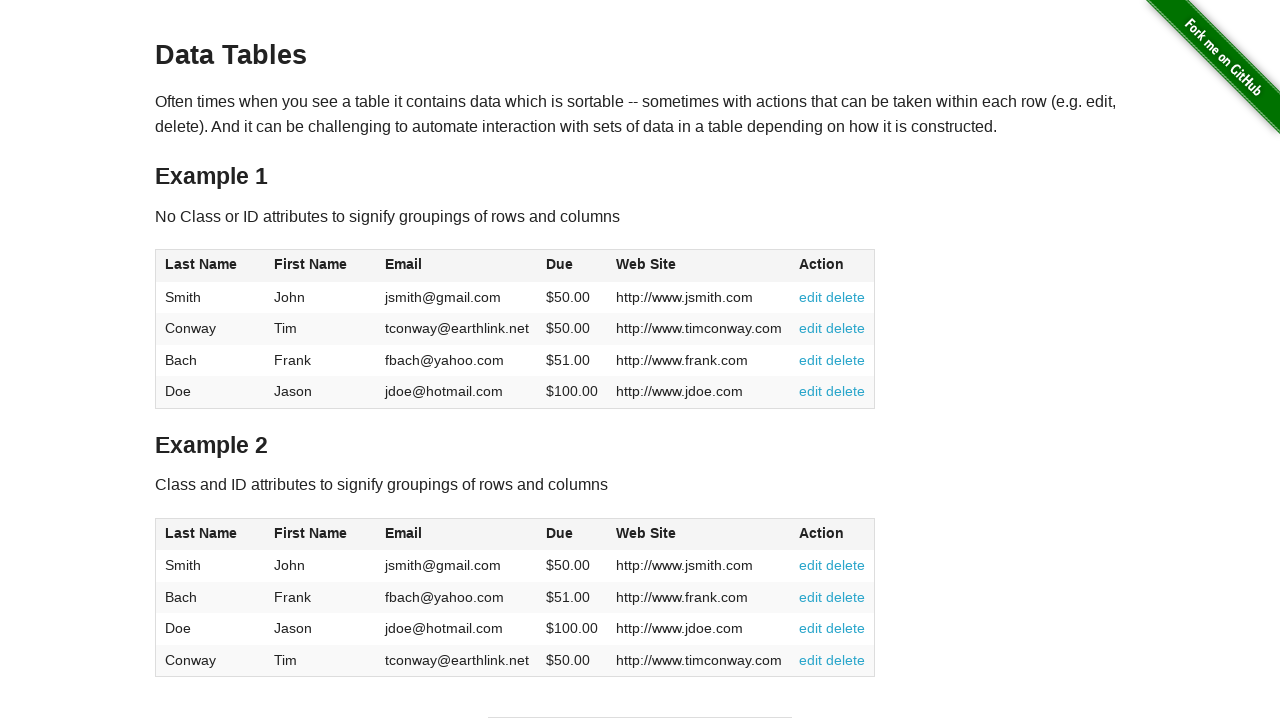

Due column cells are present and visible
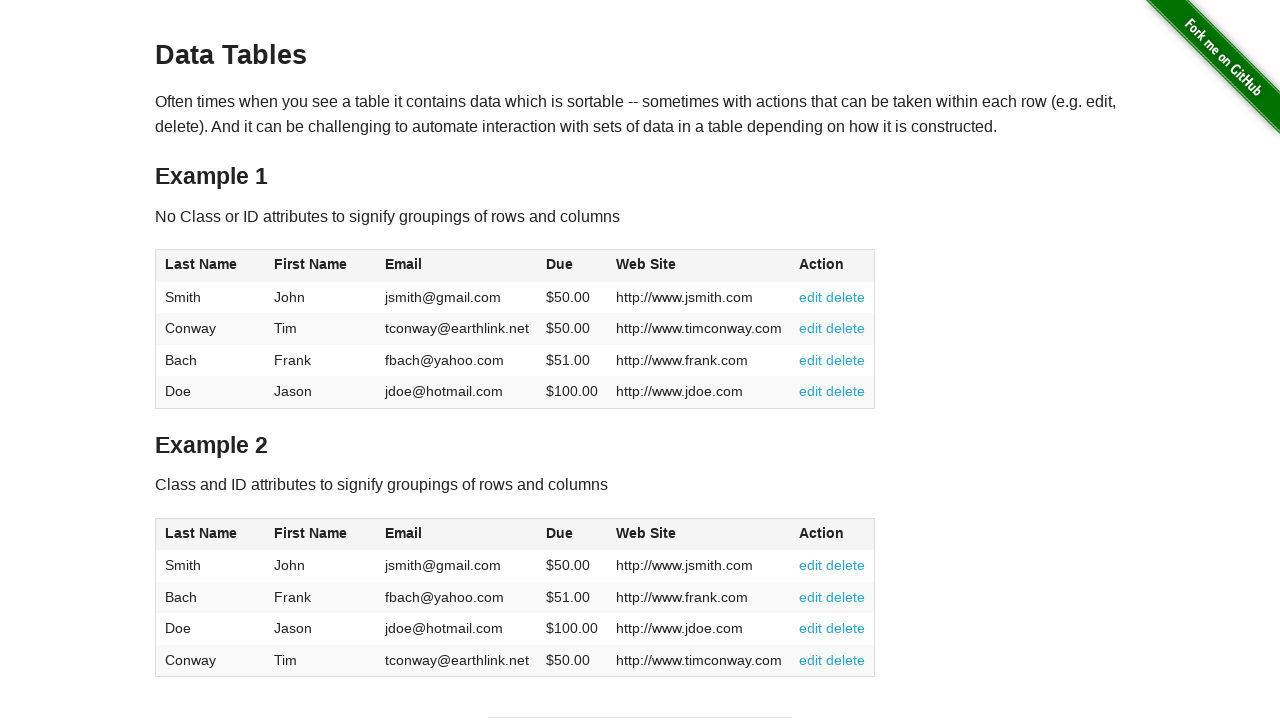

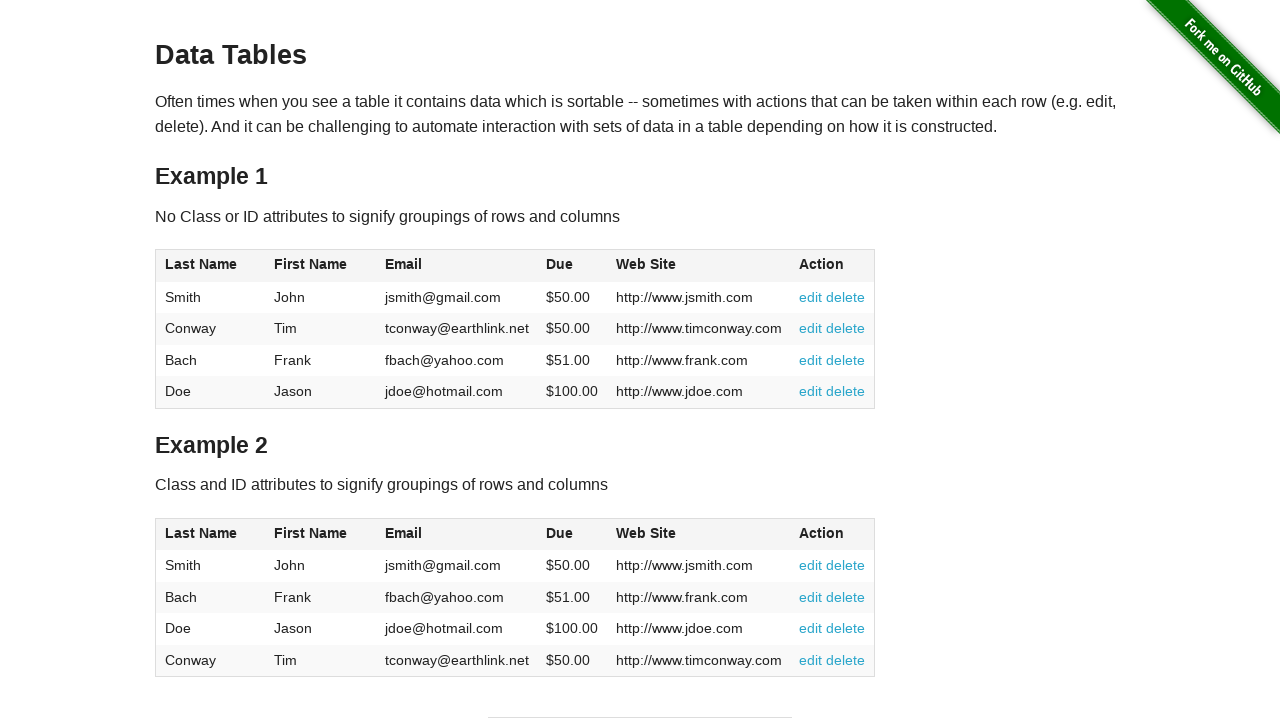